Tests JavaScript alert handling by clicking a button to trigger an alert, accepting it, and verifying the success message

Starting URL: http://the-internet.herokuapp.com/javascript_alerts

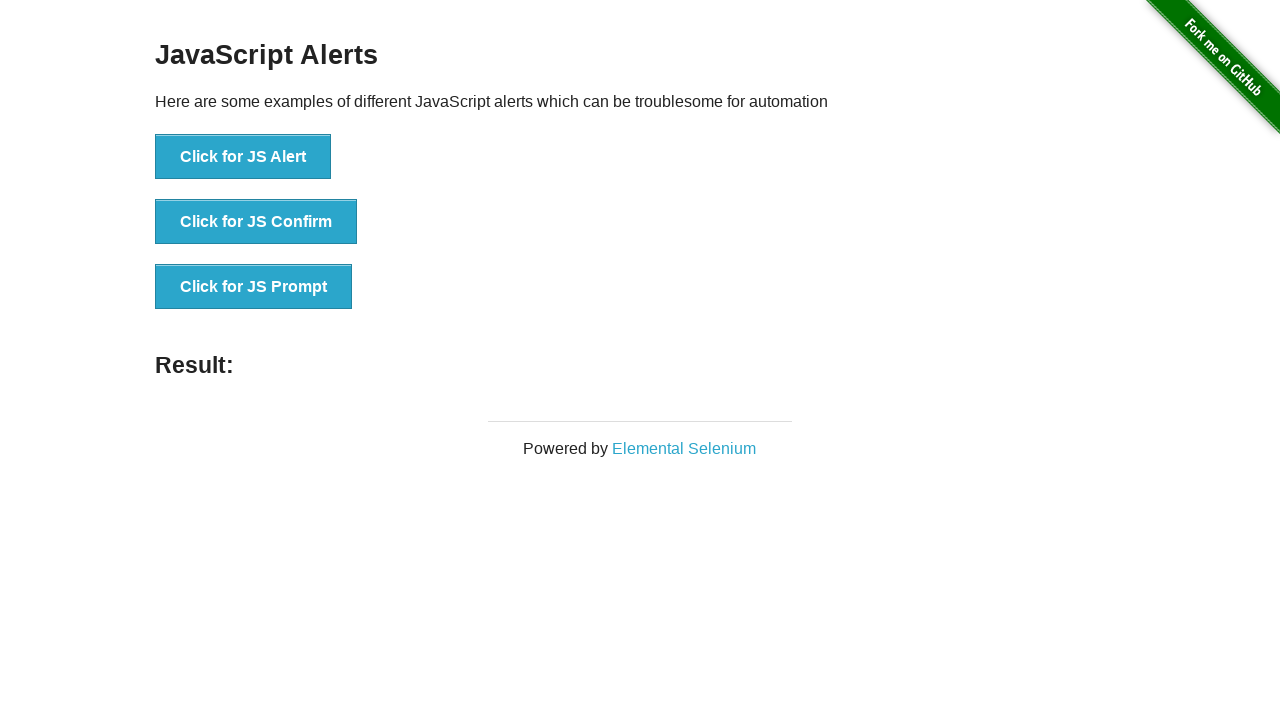

Clicked button to trigger JavaScript alert at (243, 157) on button:has-text('Click for JS Alert')
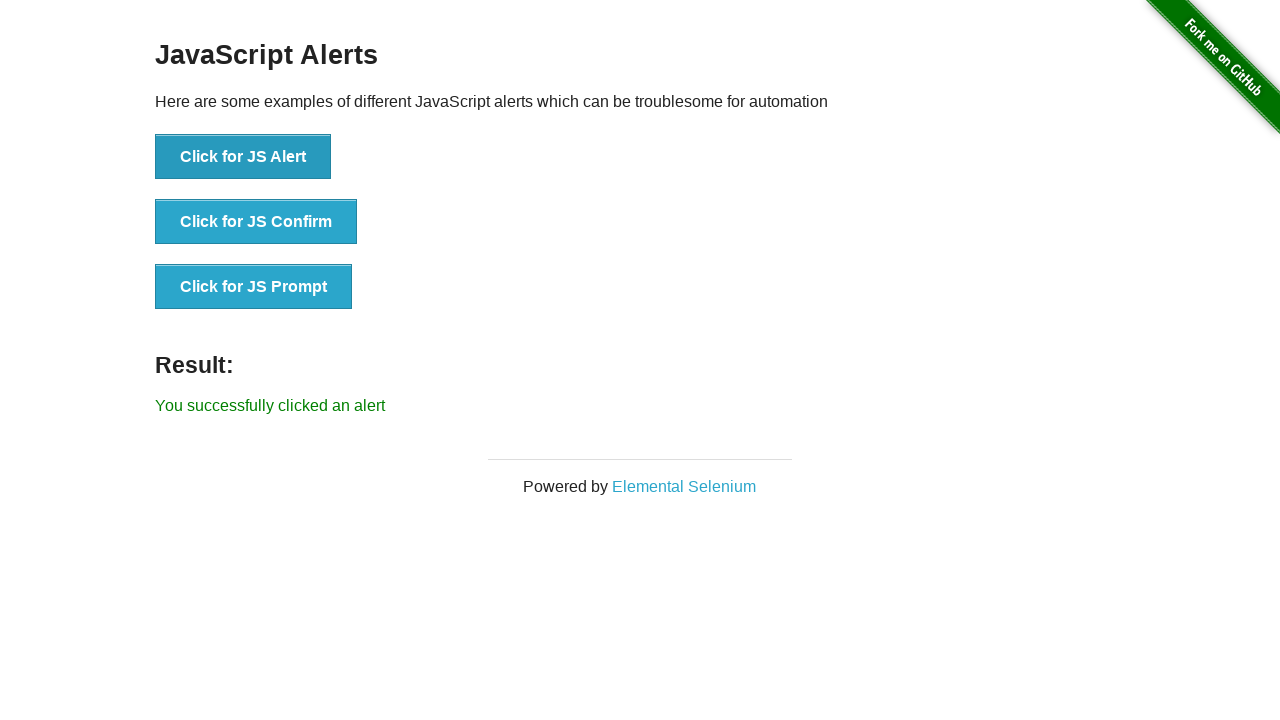

Set up dialog handler to accept alerts
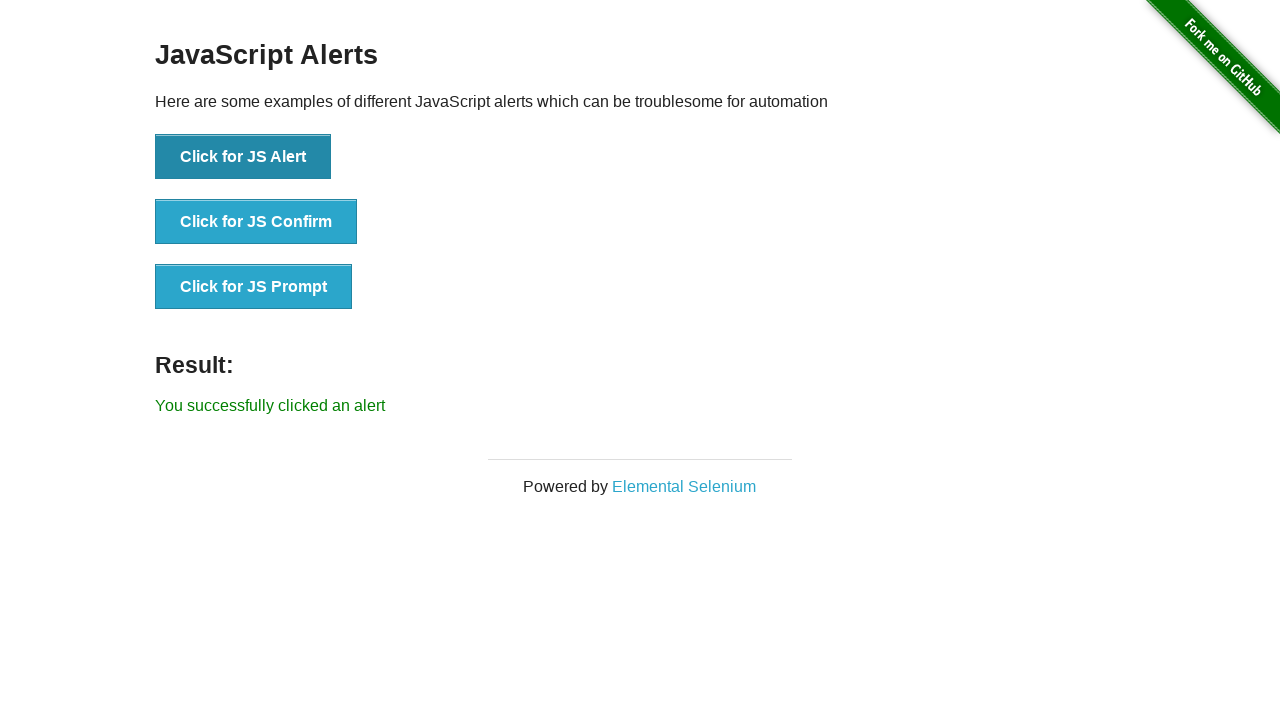

Alert was accepted and success message appeared
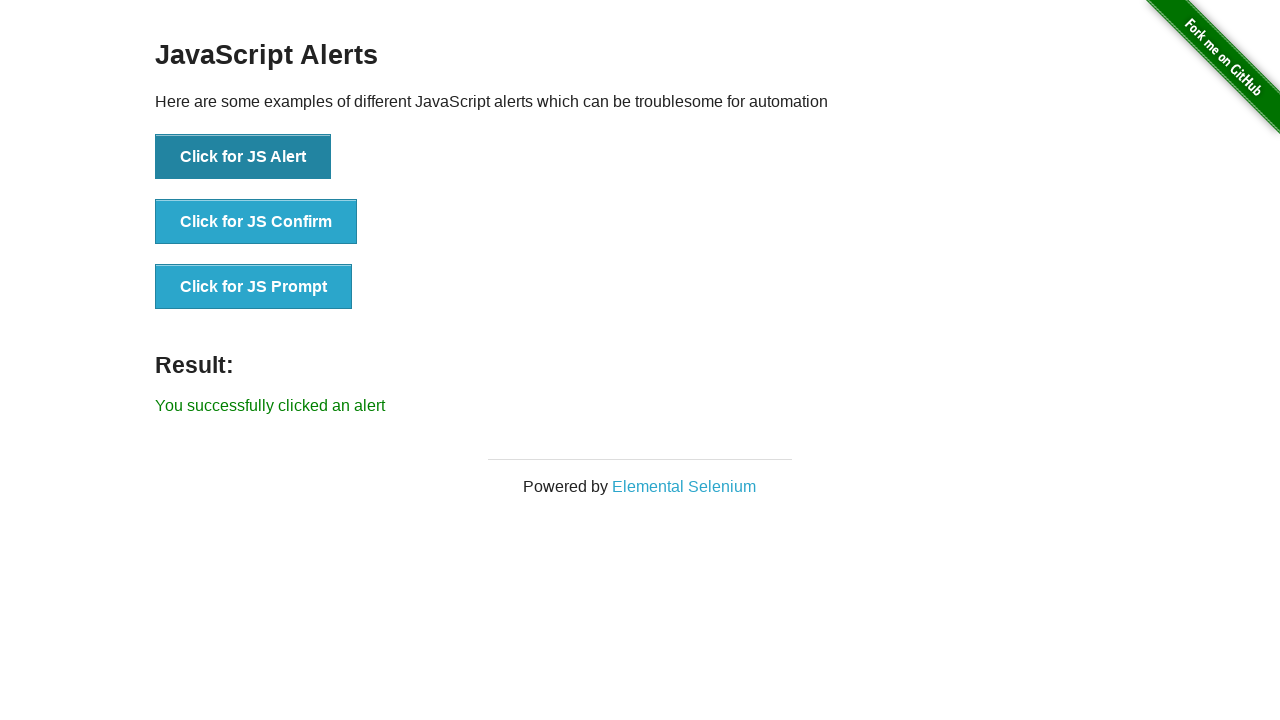

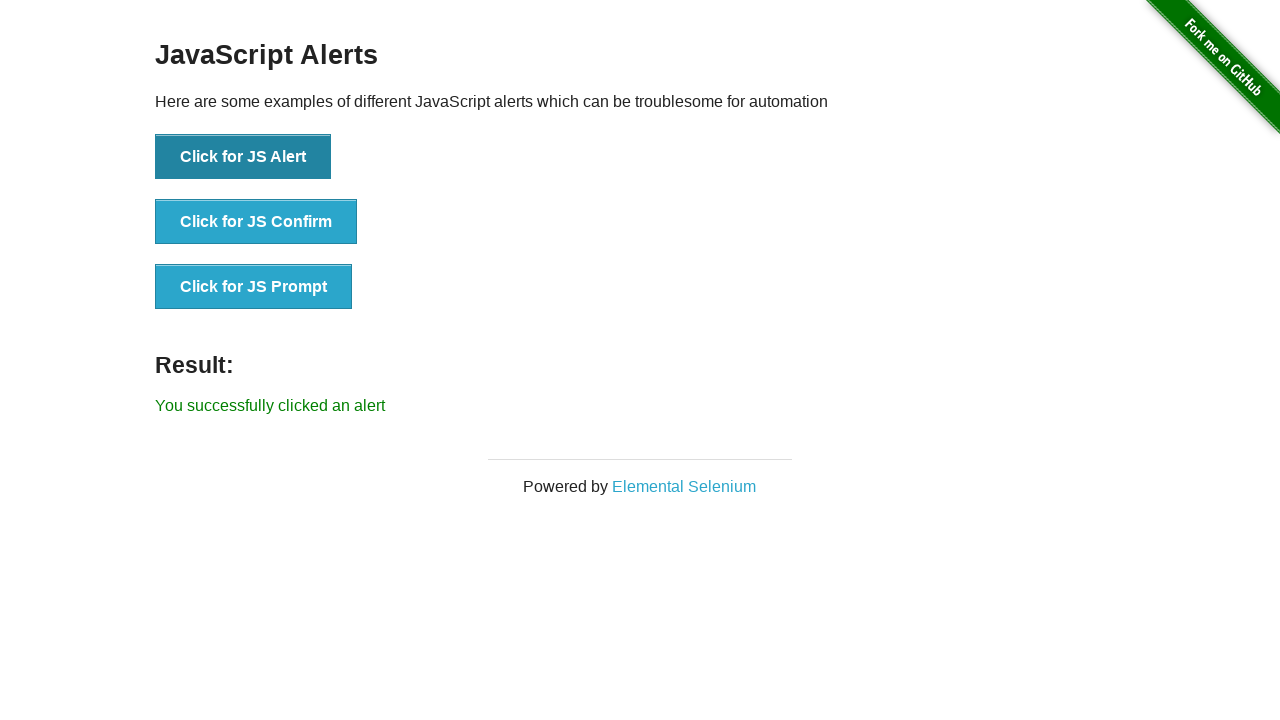